Navigates to the Selenium HQ website using Internet Explorer browser

Starting URL: https://www.seleniumhq.org/

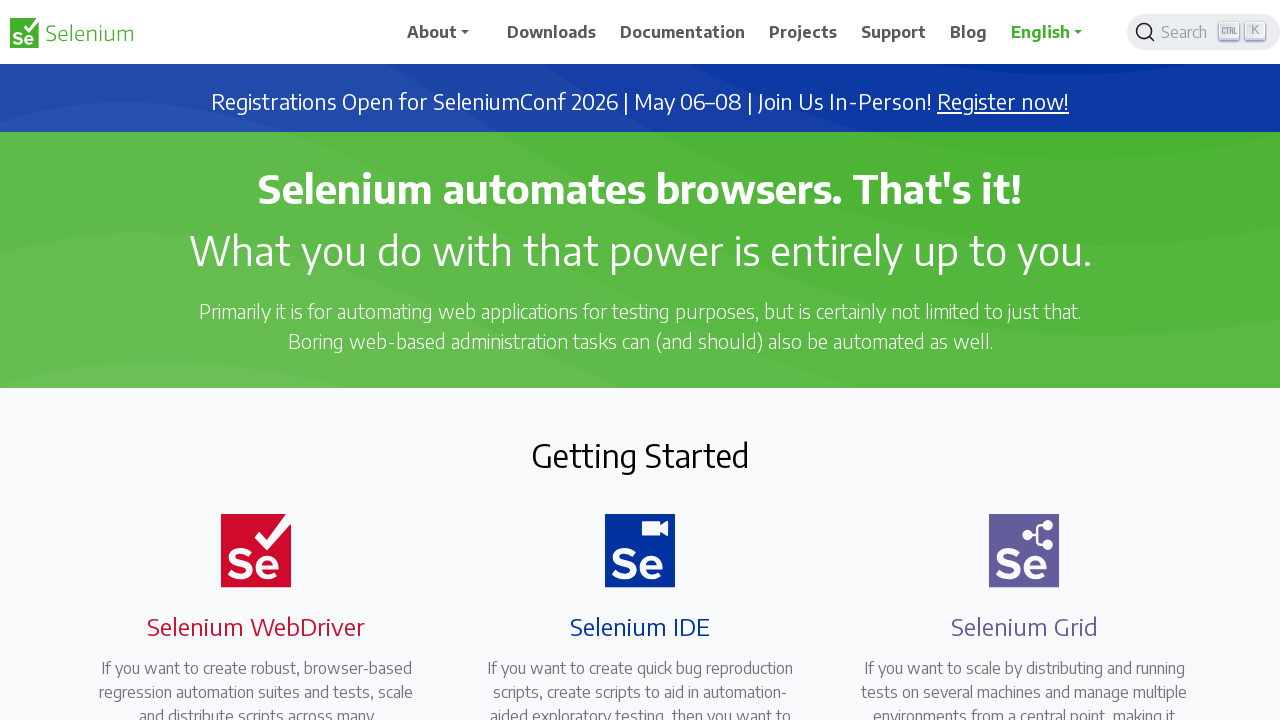

Navigated to Selenium HQ website using Internet Explorer
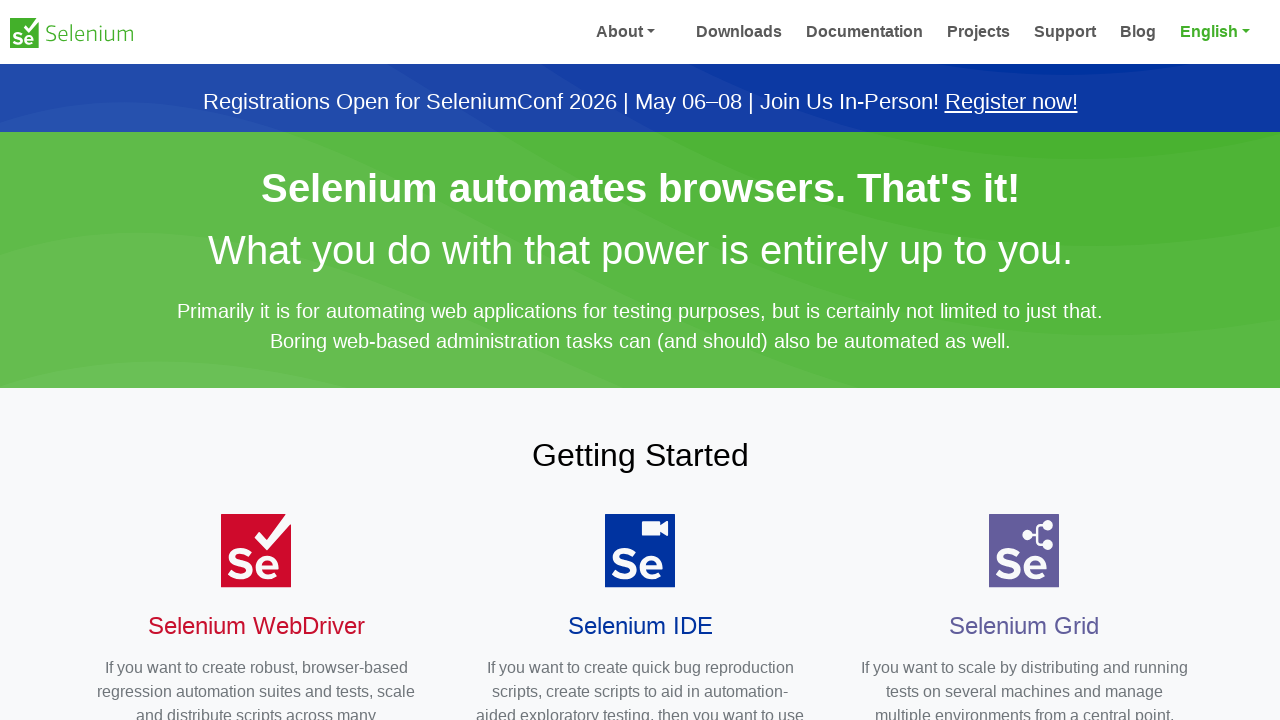

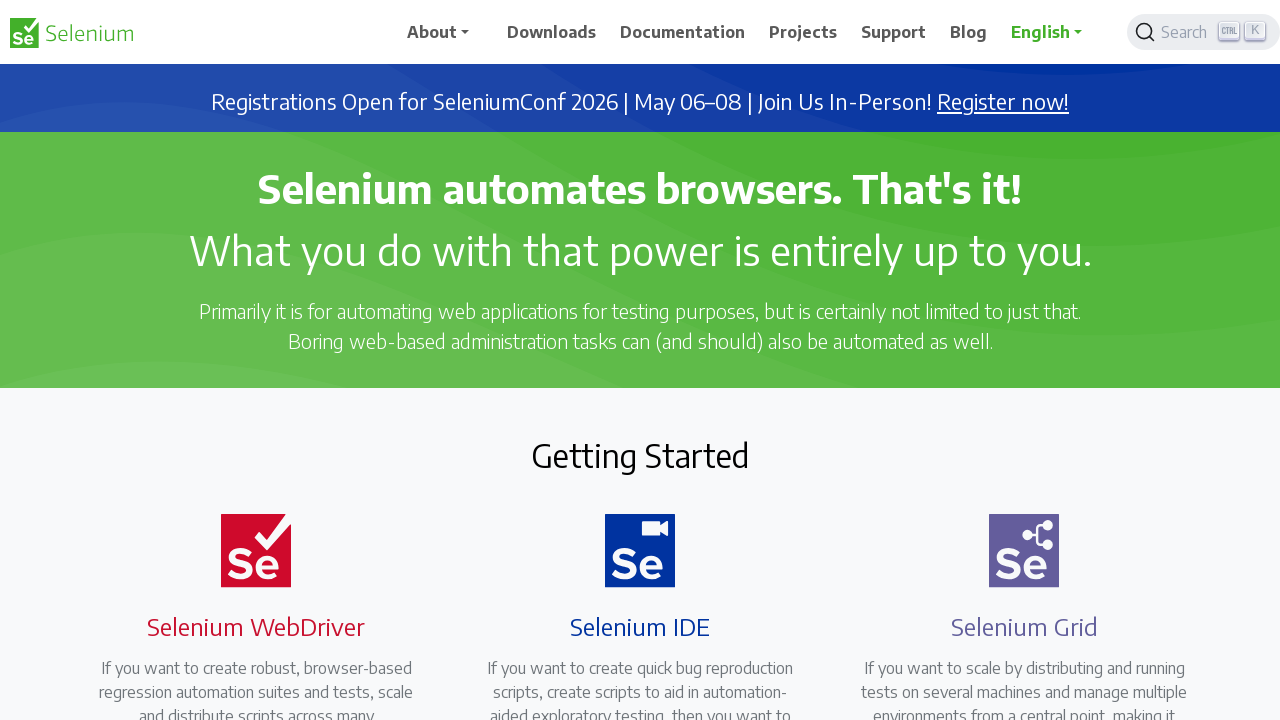